Tests Ajio.com search and filter functionality by searching for "bags" and applying facet filters to narrow down results

Starting URL: https://www.ajio.com/

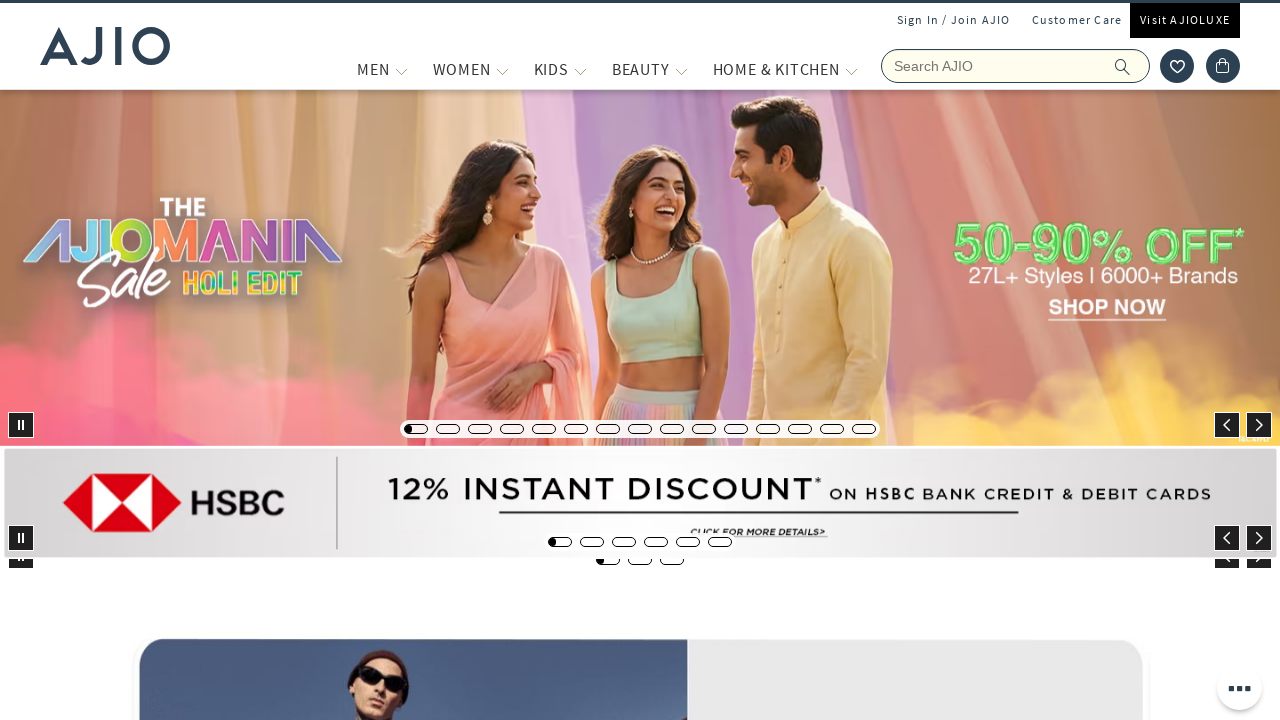

Filled search field with 'bags' on input[name='searchVal']
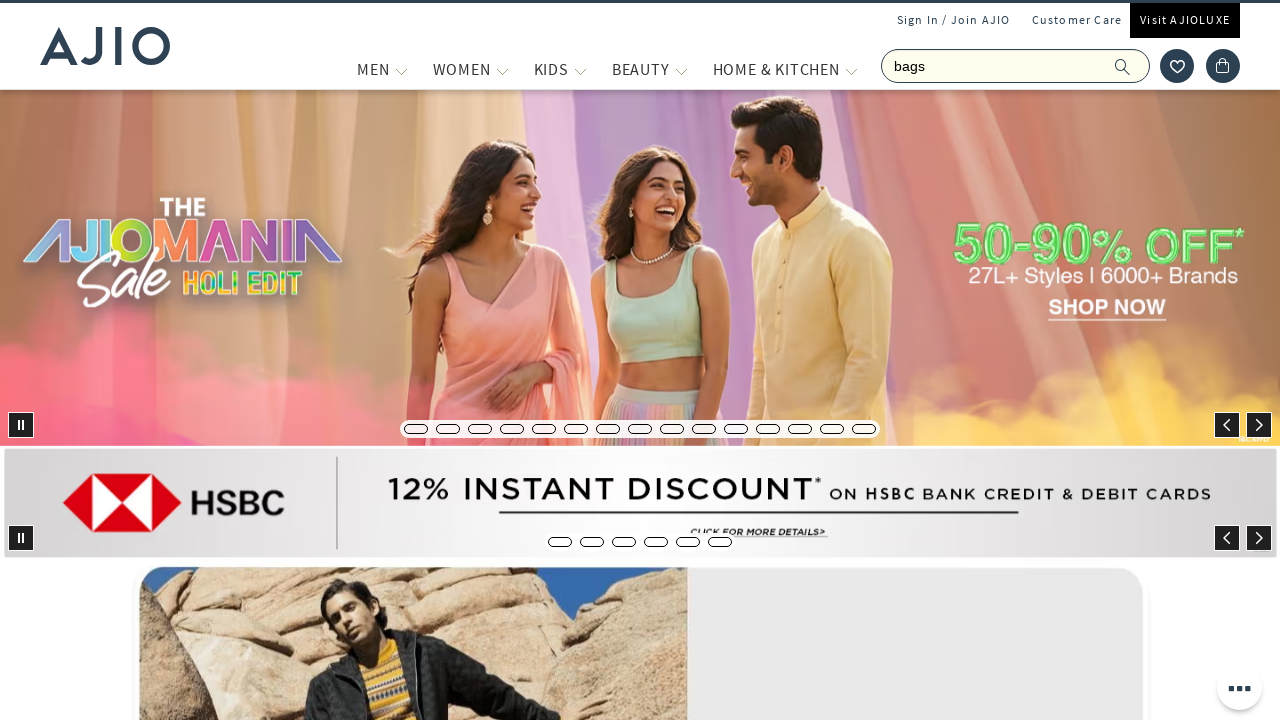

Pressed Enter to search for bags on input[name='searchVal']
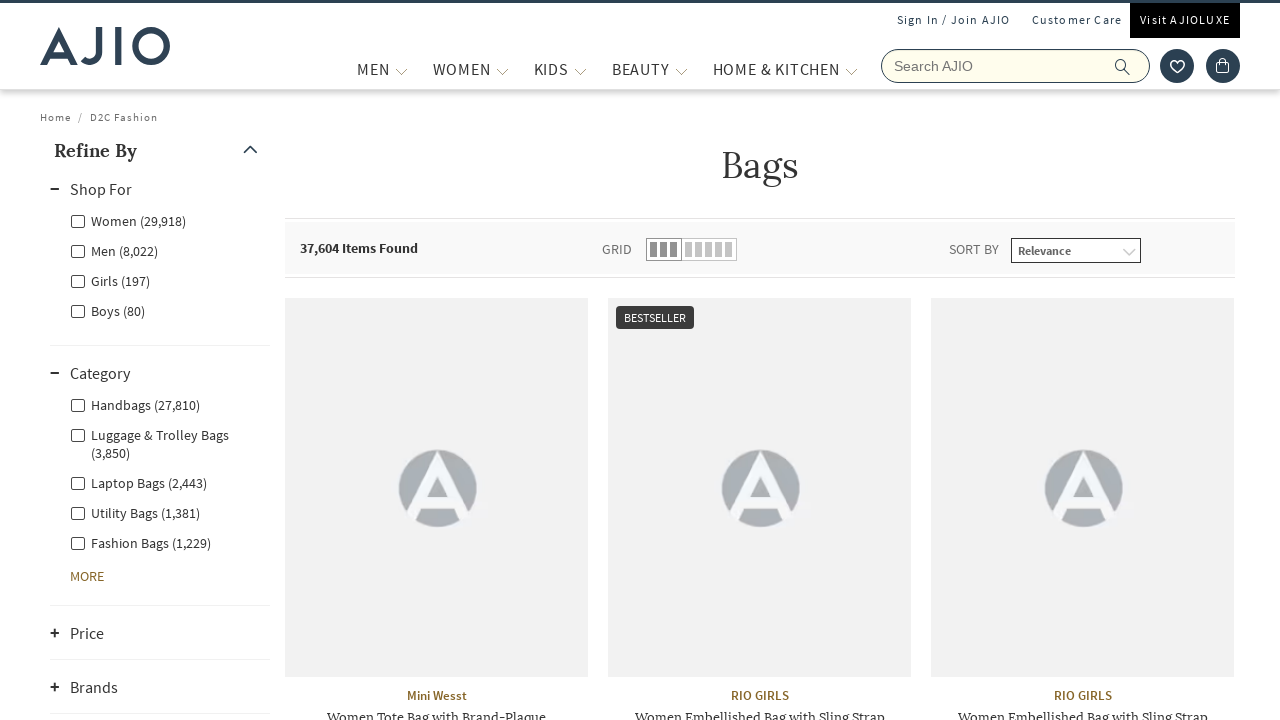

Search results loaded with facet filters visible
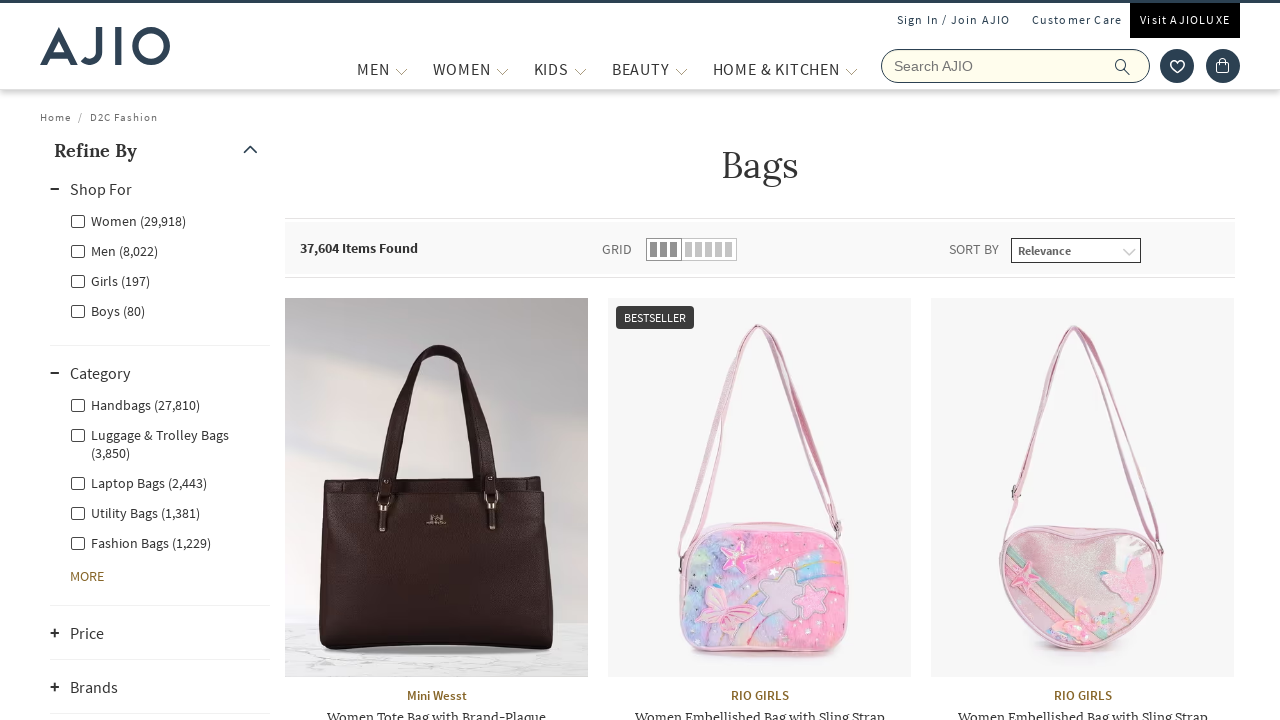

Clicked first facet filter option at (128, 220) on (//div[@class='facet-linkhead']//label)[1]
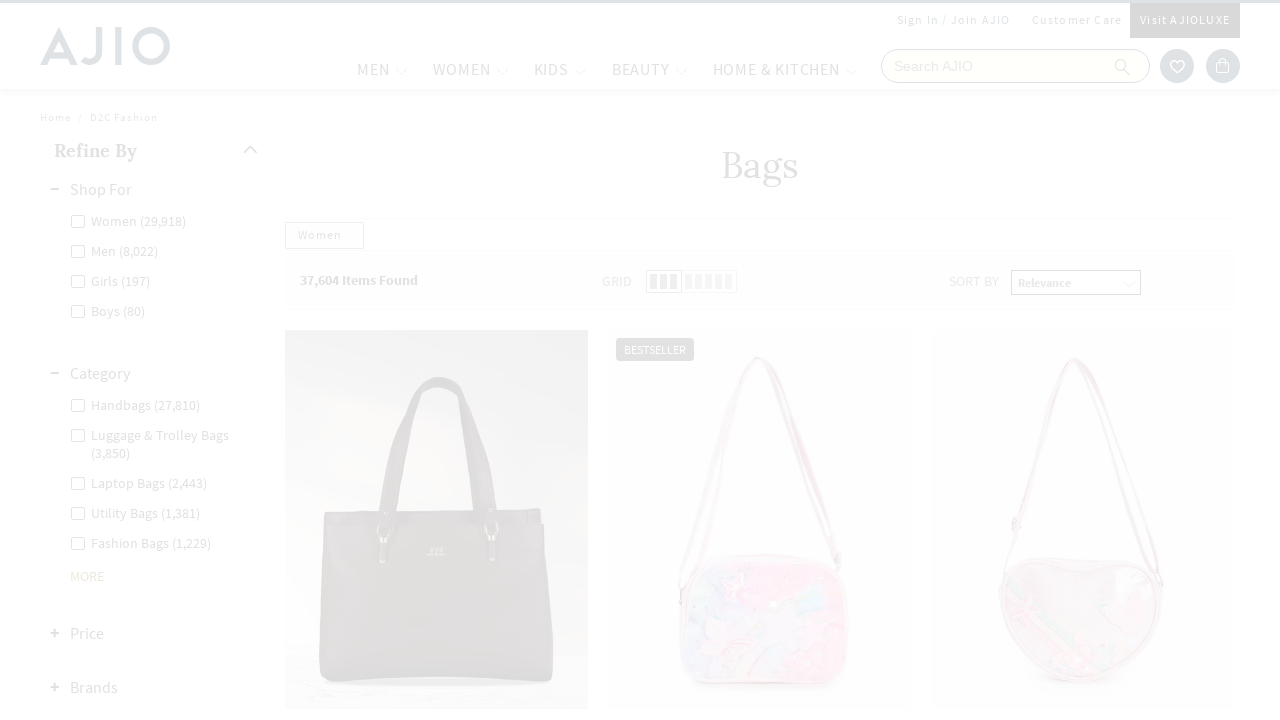

Waited 1000ms for first filter to apply
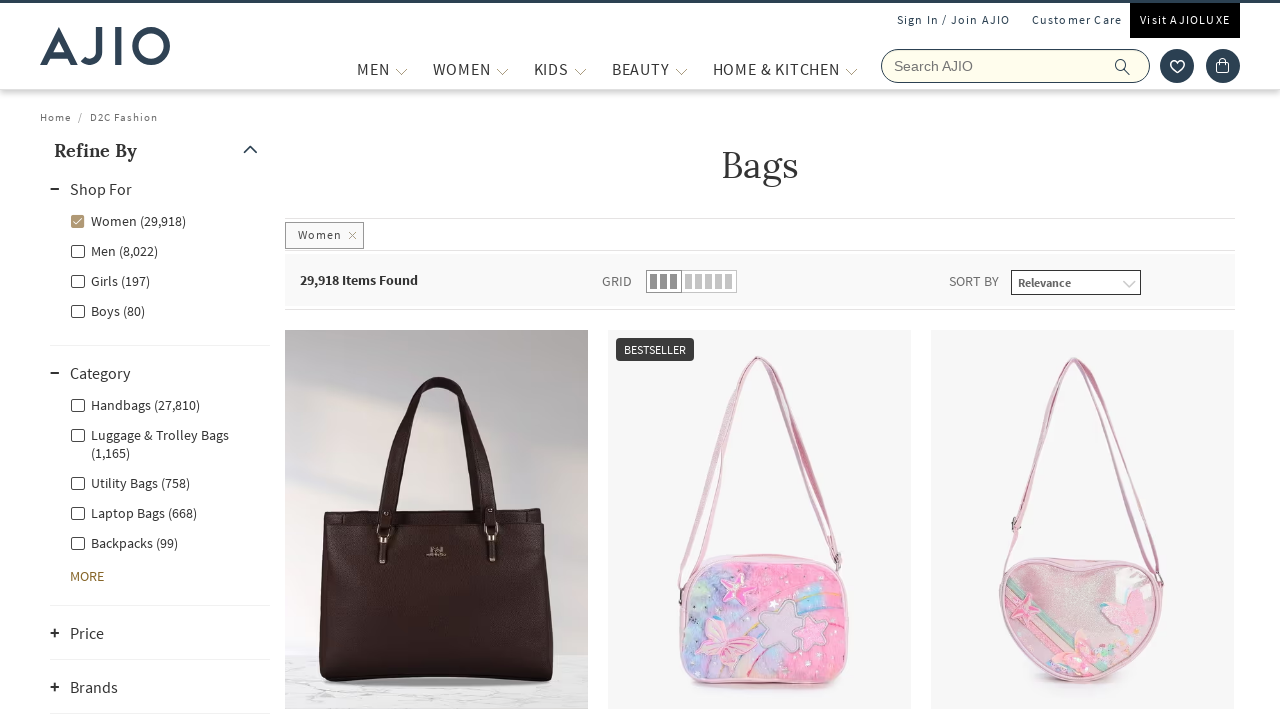

Clicked fourth facet filter option at (108, 310) on (//div[@class='facet-linkhead']//label)[4]
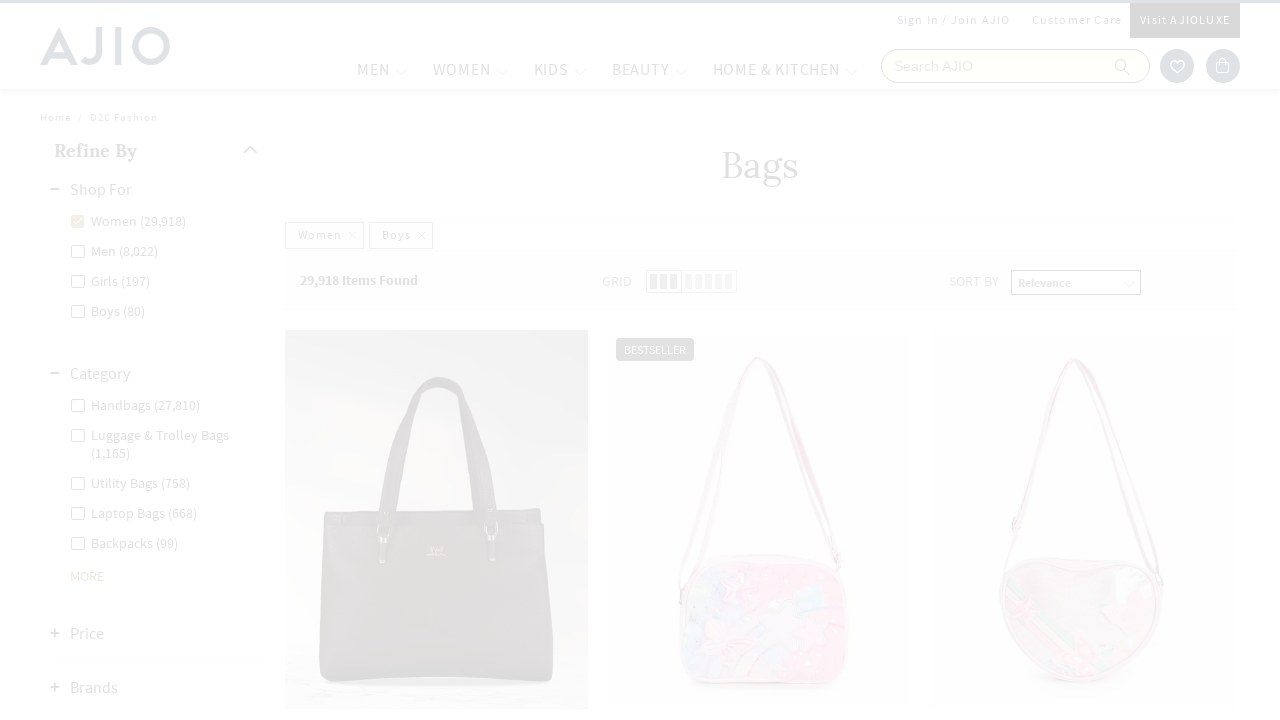

Filtered results loaded with product count visible
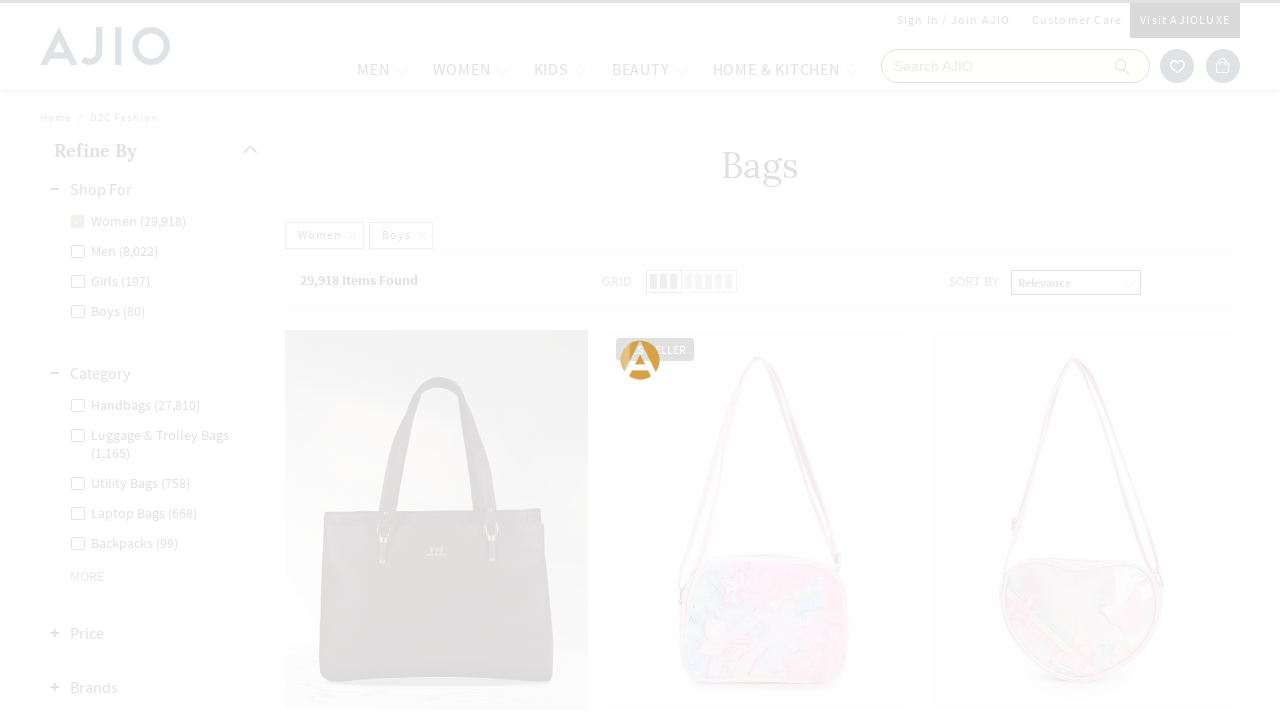

Product brand information is visible
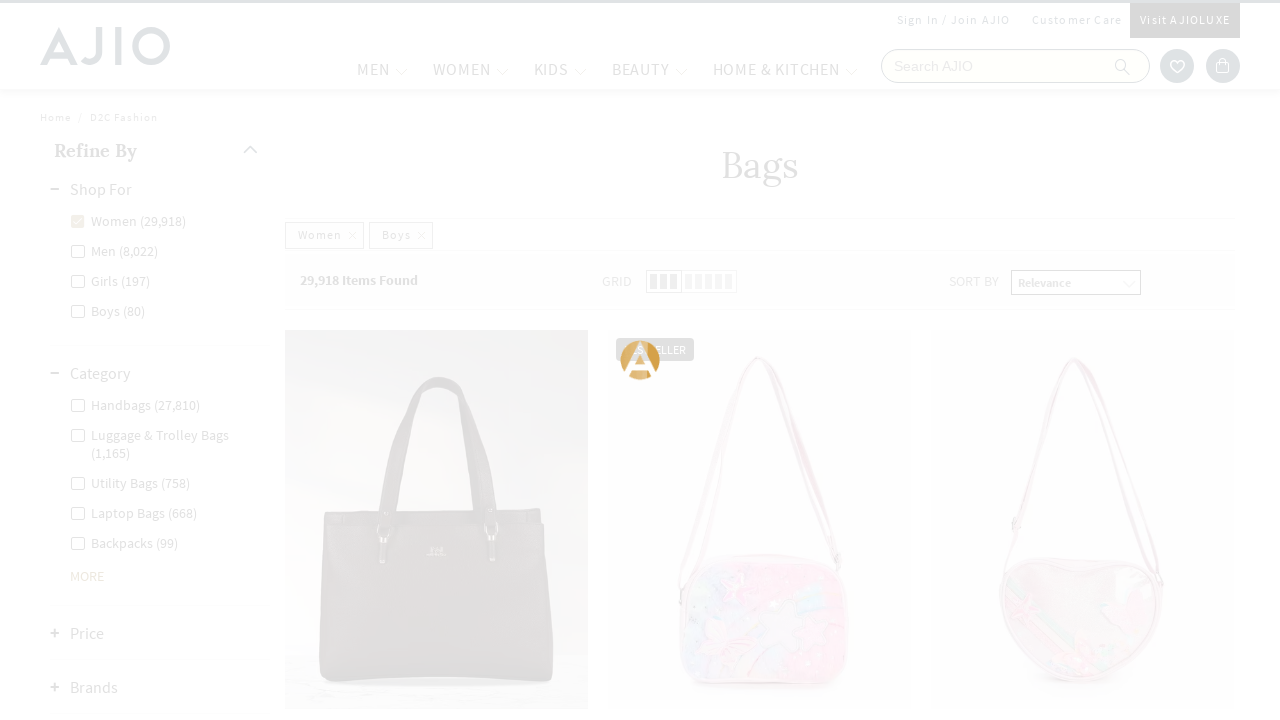

Product names are visible in search results
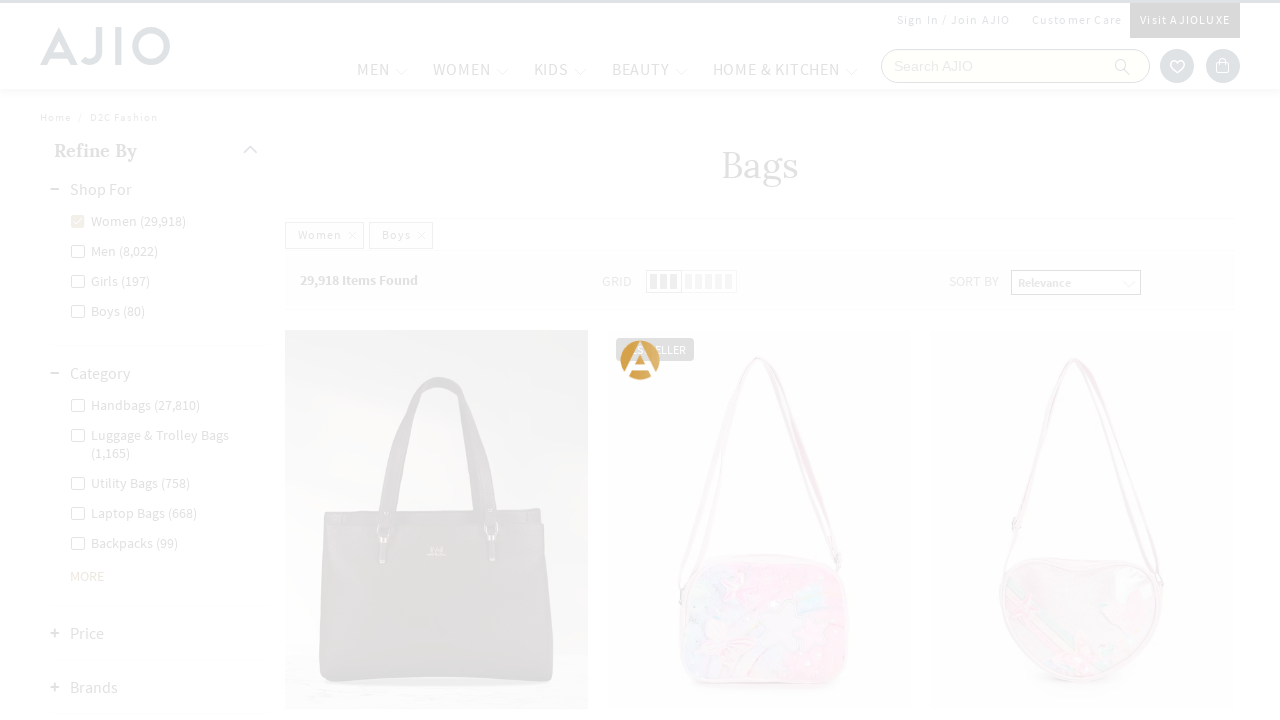

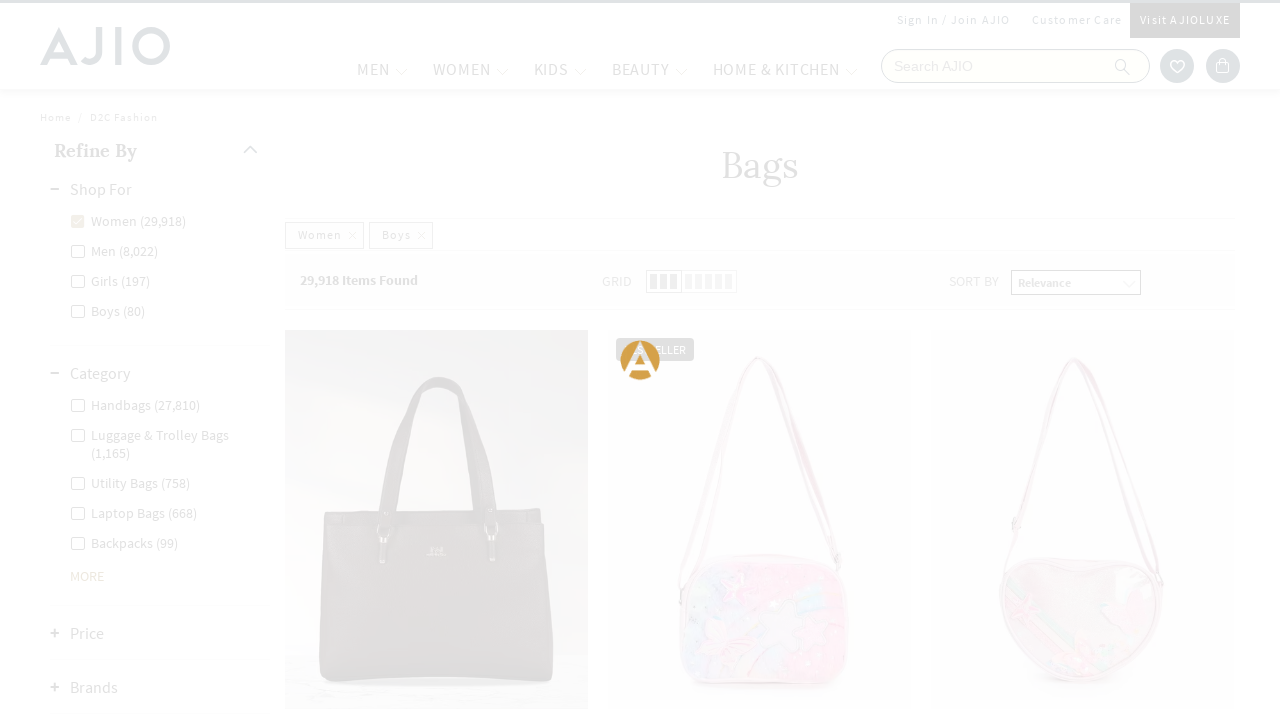